Tests dropdown selection using Playwright's built-in select_option method to select "Option 1" by visible text and verify the selection.

Starting URL: https://the-internet.herokuapp.com/dropdown

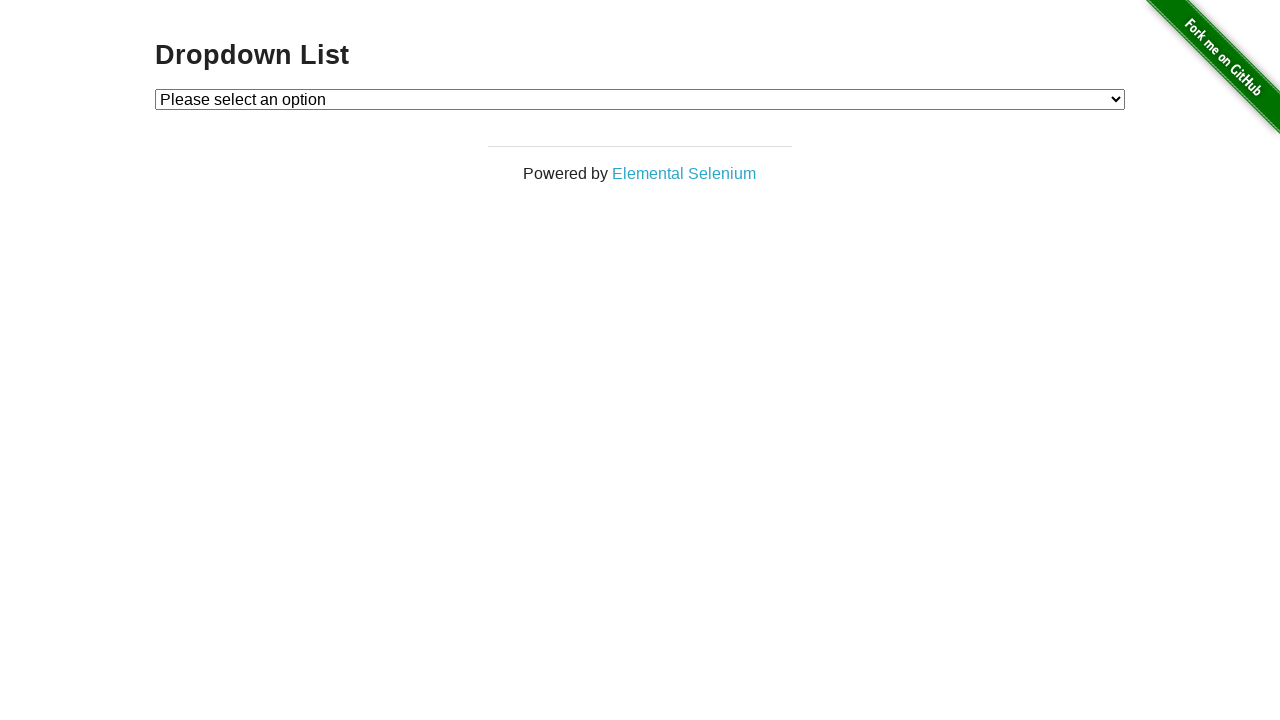

Selected 'Option 1' from dropdown using select_option method on #dropdown
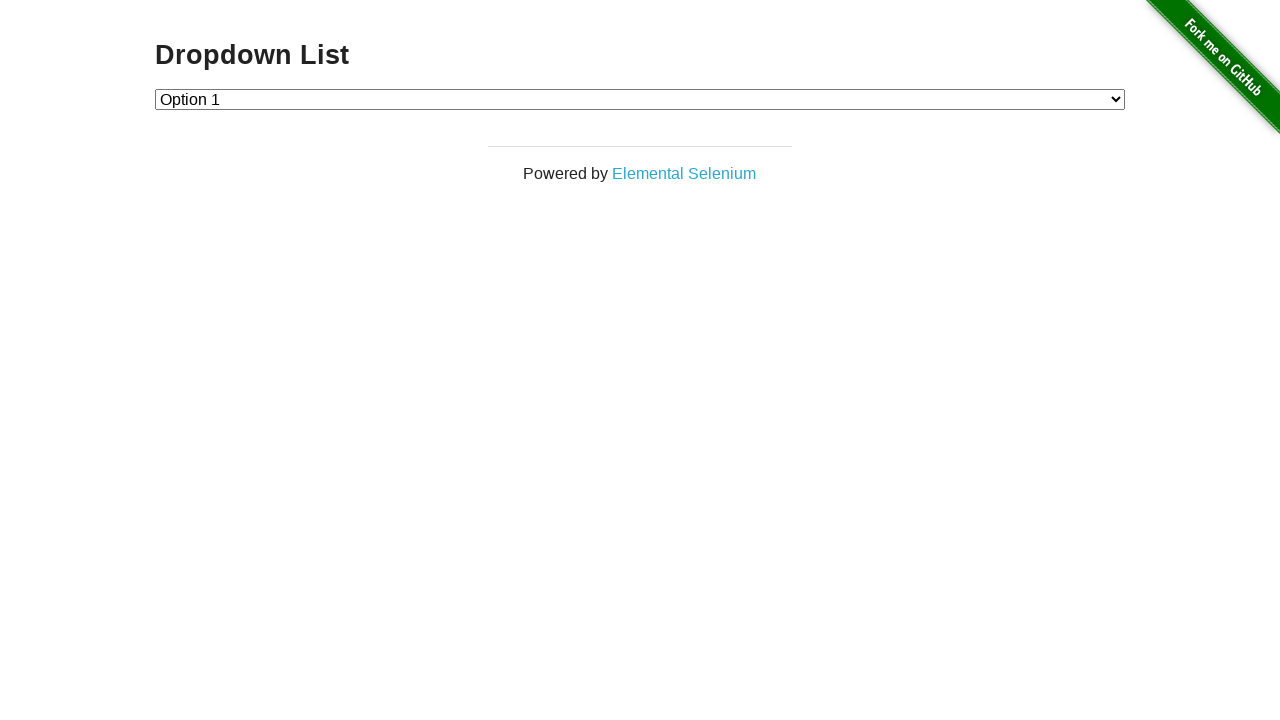

Retrieved text content of selected dropdown option
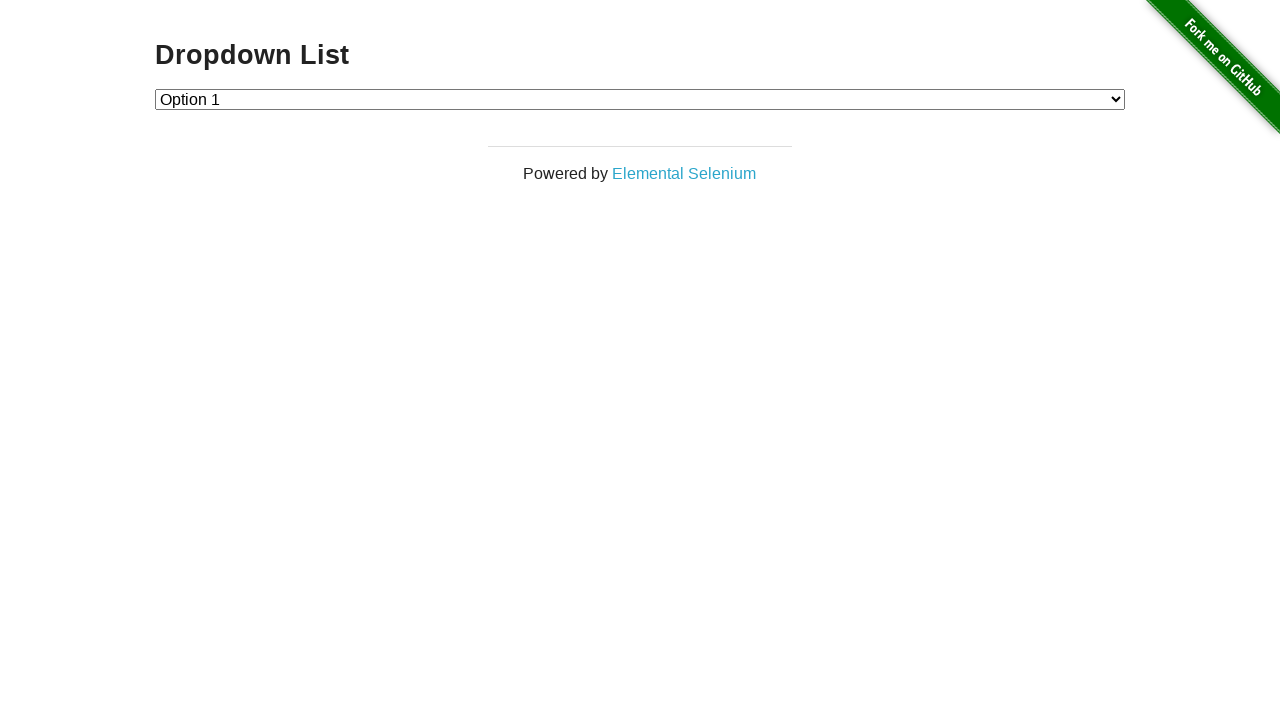

Verified that 'Option 1' was correctly selected in dropdown
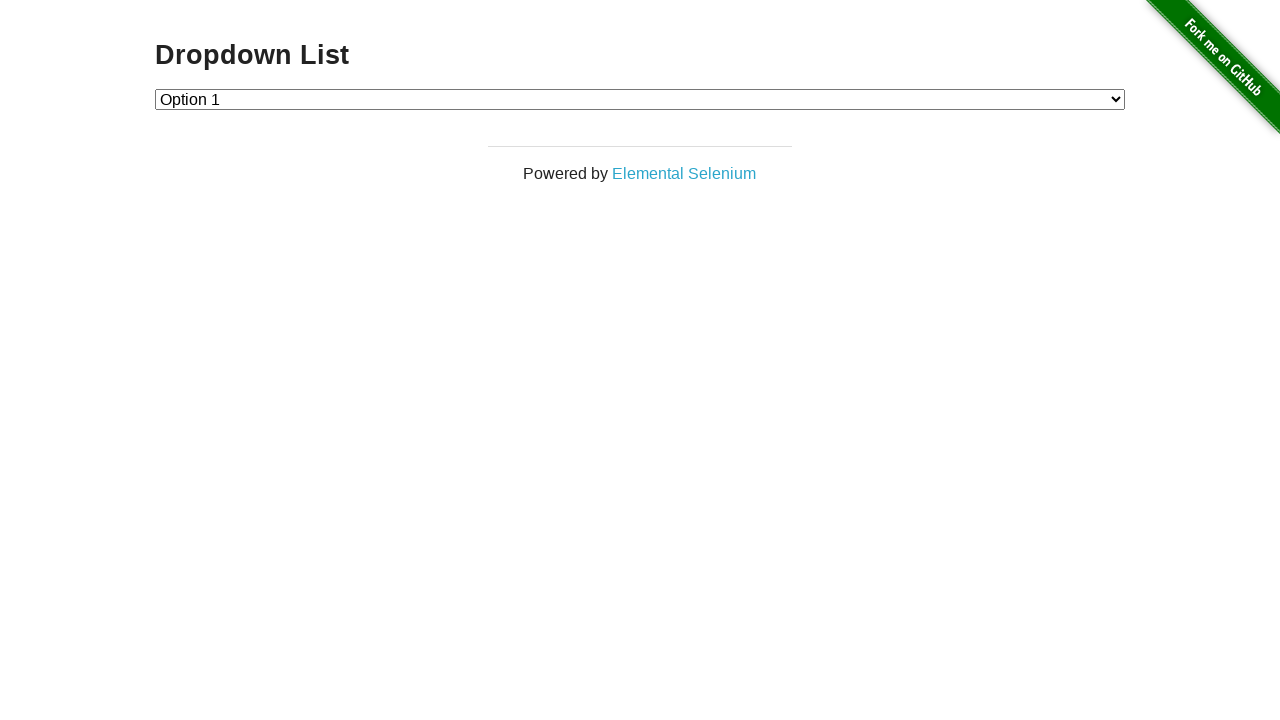

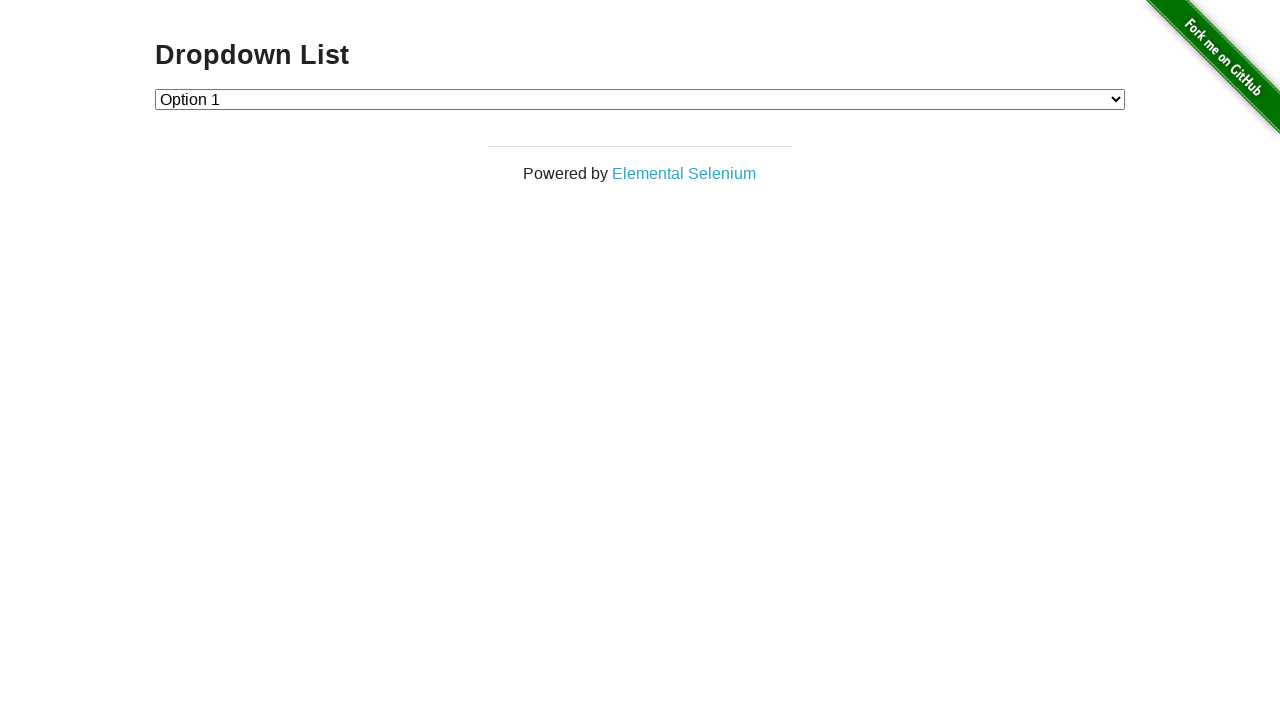